Tests IKEA Sweden website search functionality by searching for "matta" (Swedish for rug) and clicking on the "stoense" product link from the search results.

Starting URL: https://www.ikea.com/se/sv/

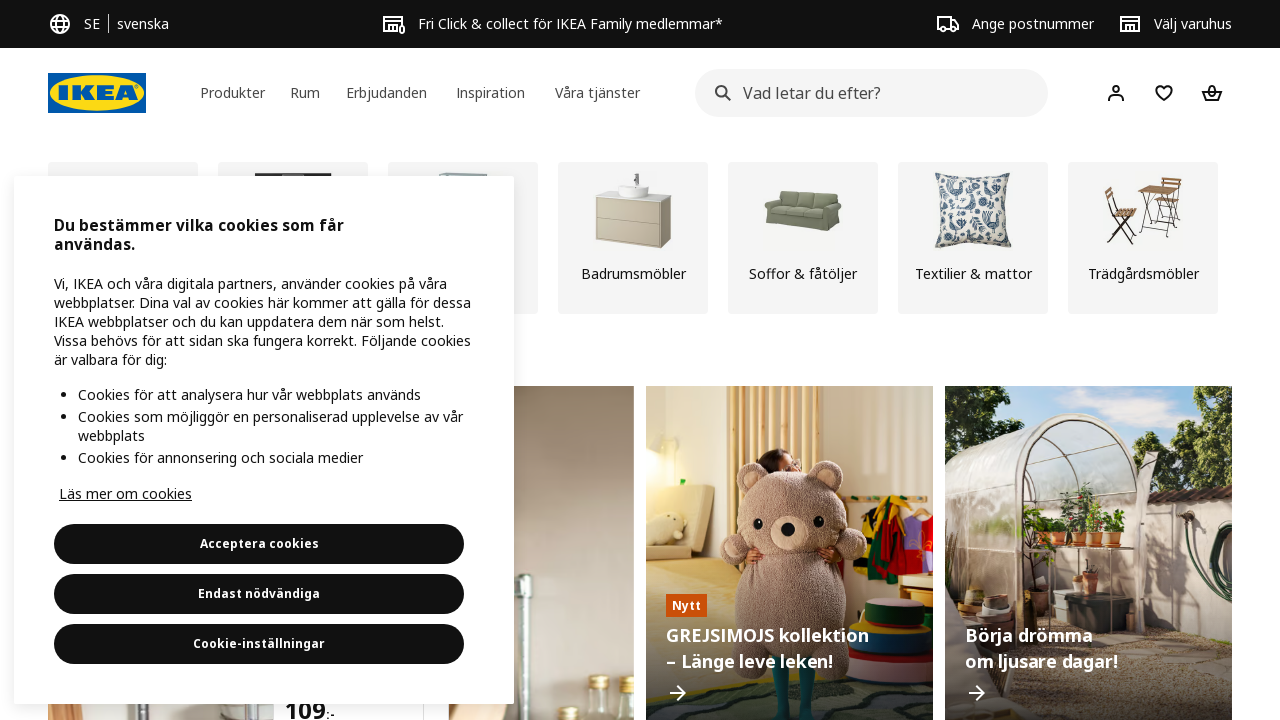

Filled search box with 'matta' (Swedish for rug) on input[name='q']
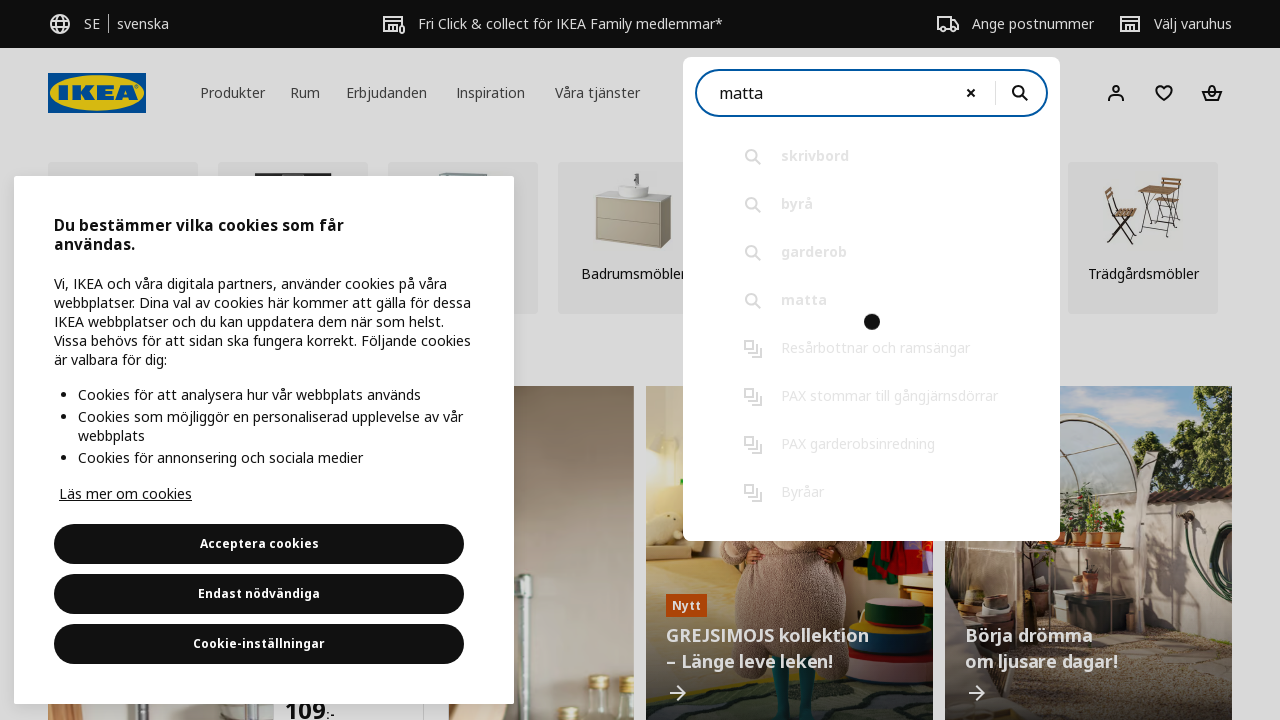

Pressed Enter to submit search query on input[name='q']
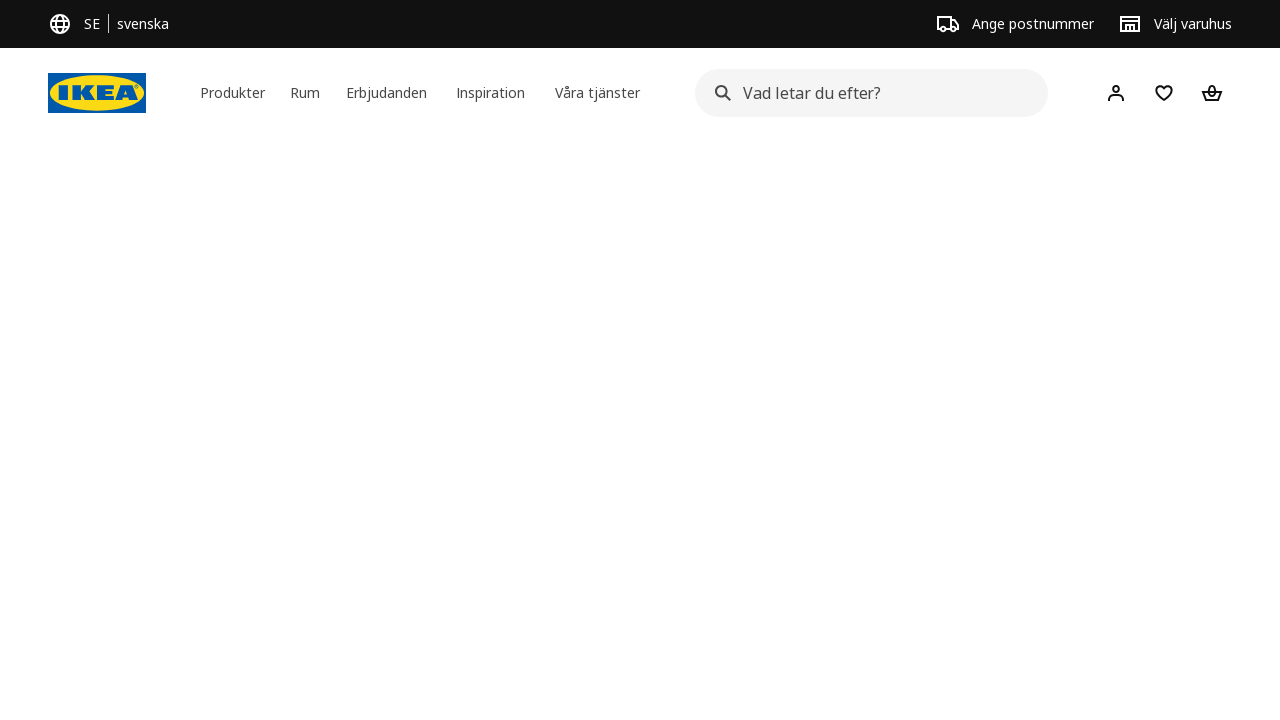

Waited for search results to load (networkidle)
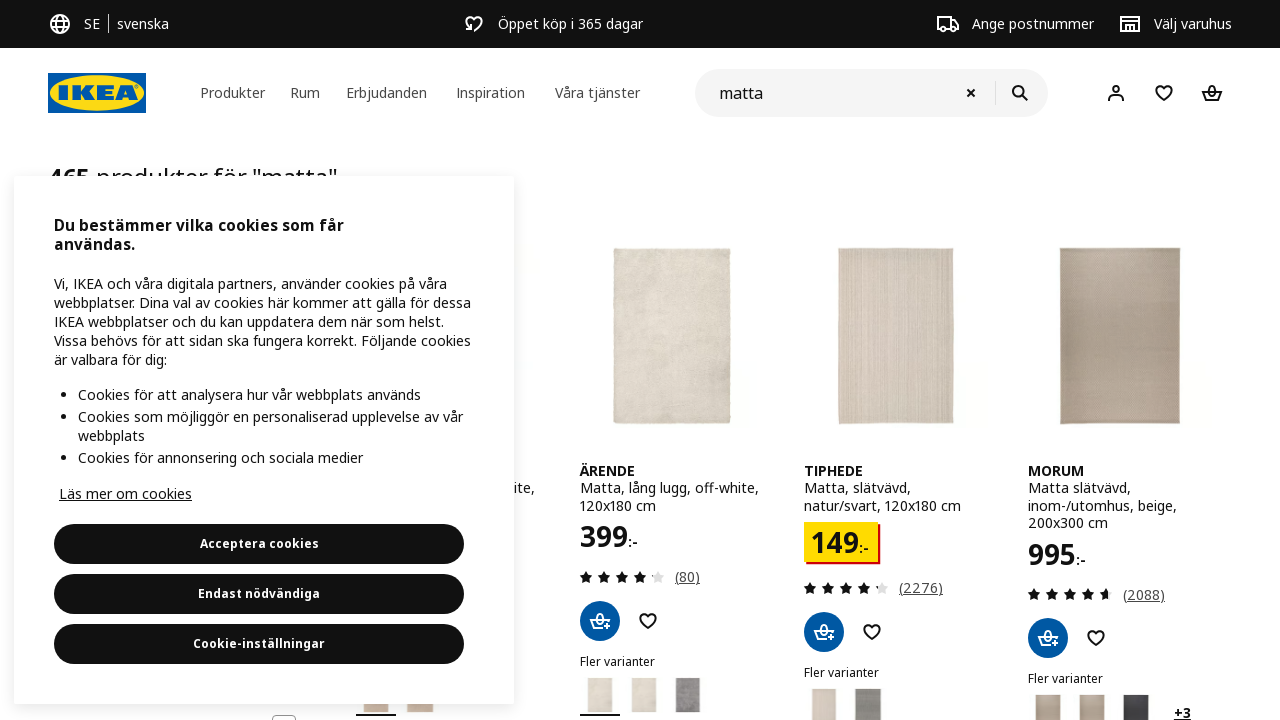

Clicked on the 'stoense' product link from search results at (448, 56) on a:has-text('stoense')
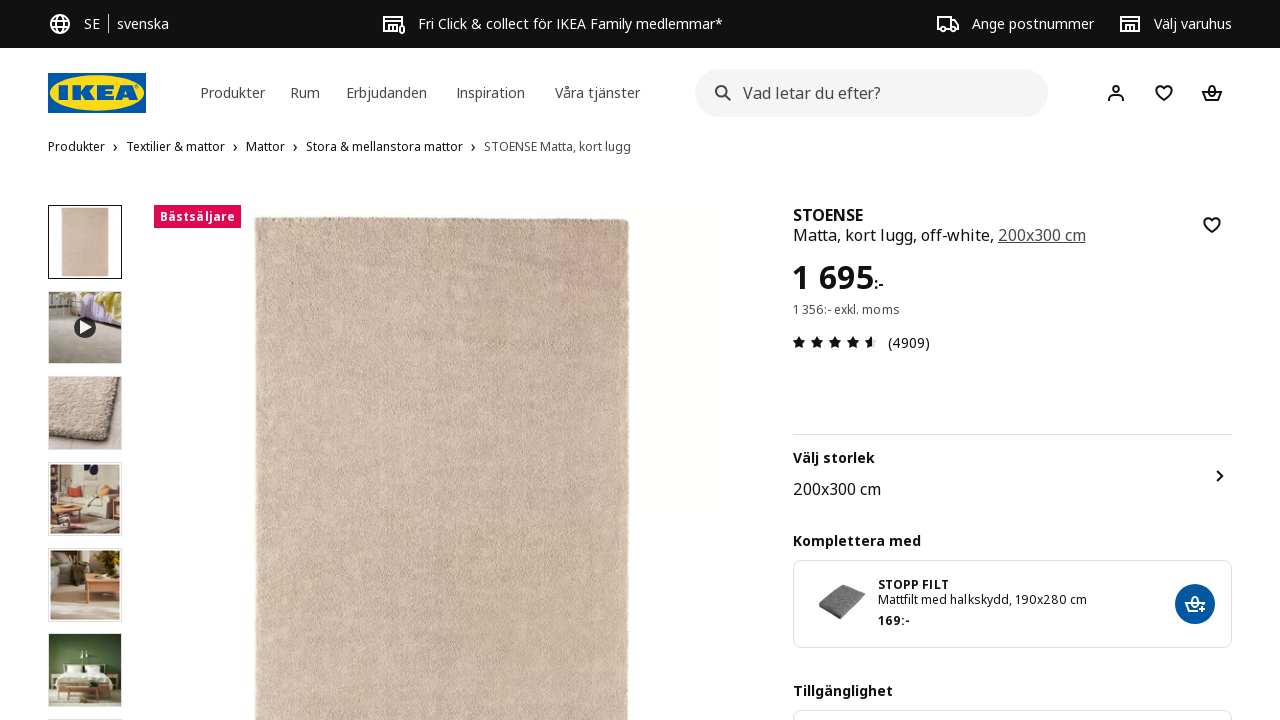

Waited for product page to load (networkidle)
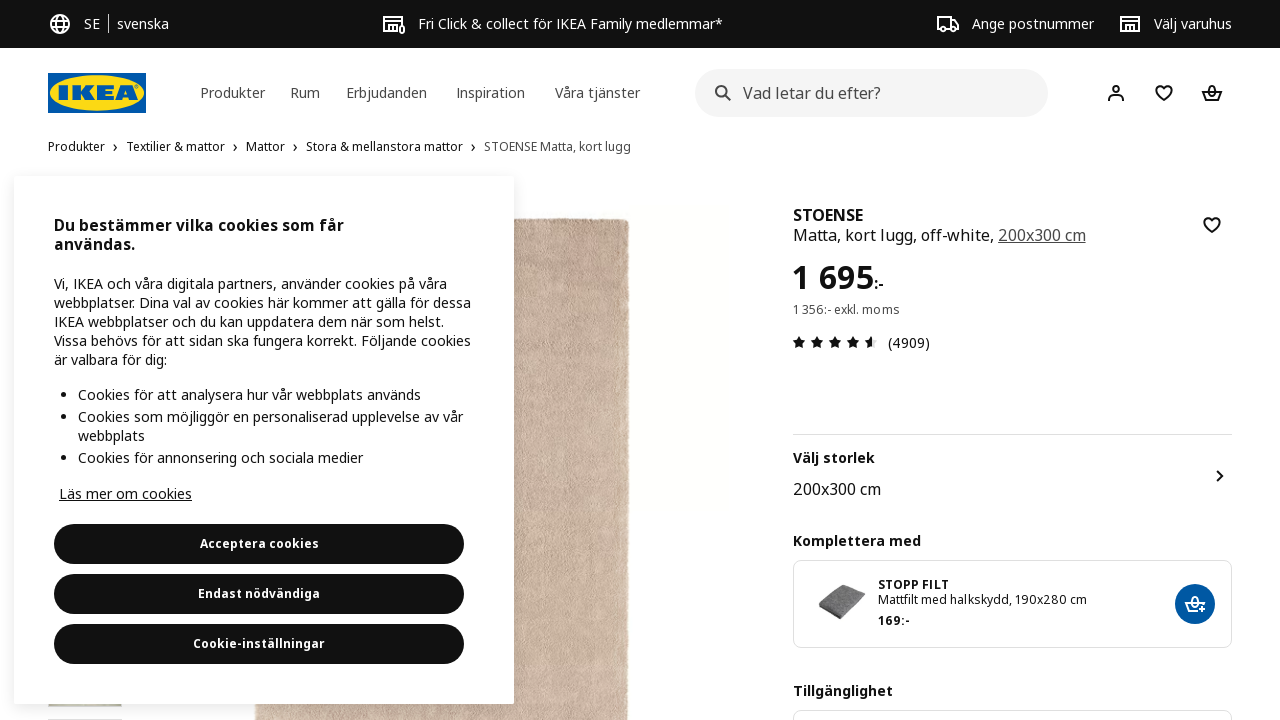

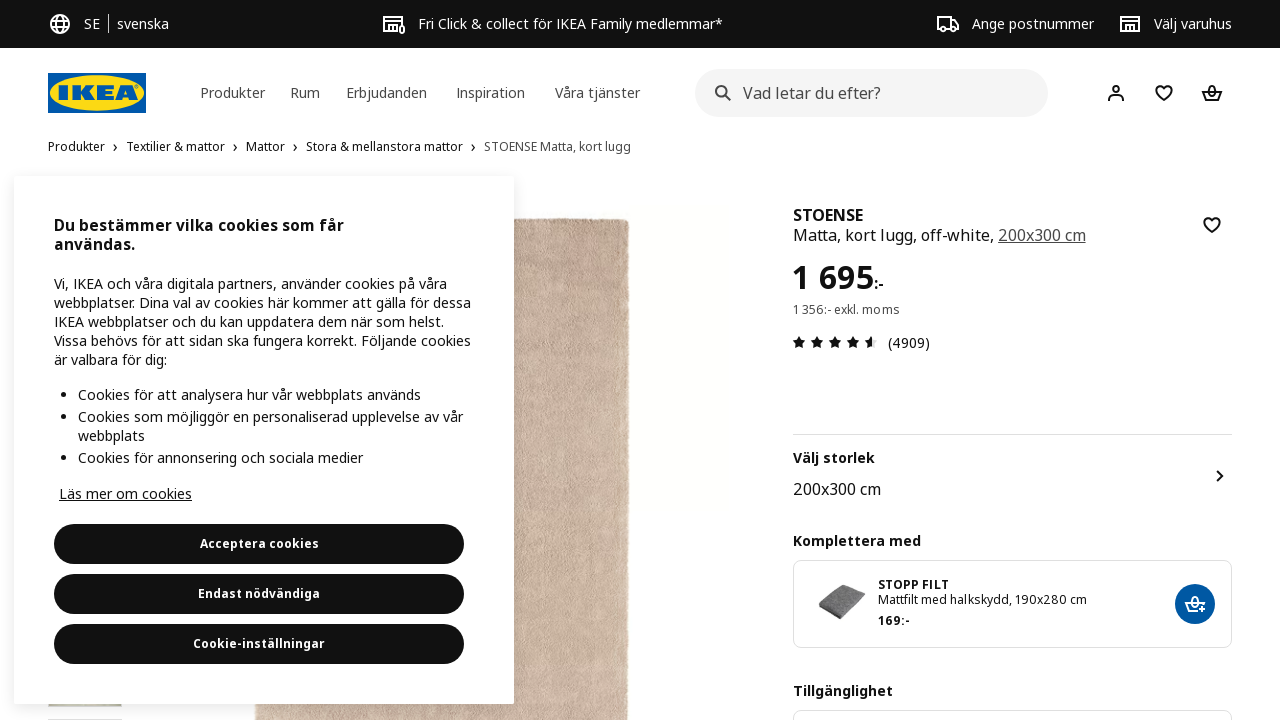